Tests form input functionality, alert handling (both accept and dismiss), and verifies element location using XPath sibling selectors on an automation practice page.

Starting URL: https://rahulshettyacademy.com/AutomationPractice/

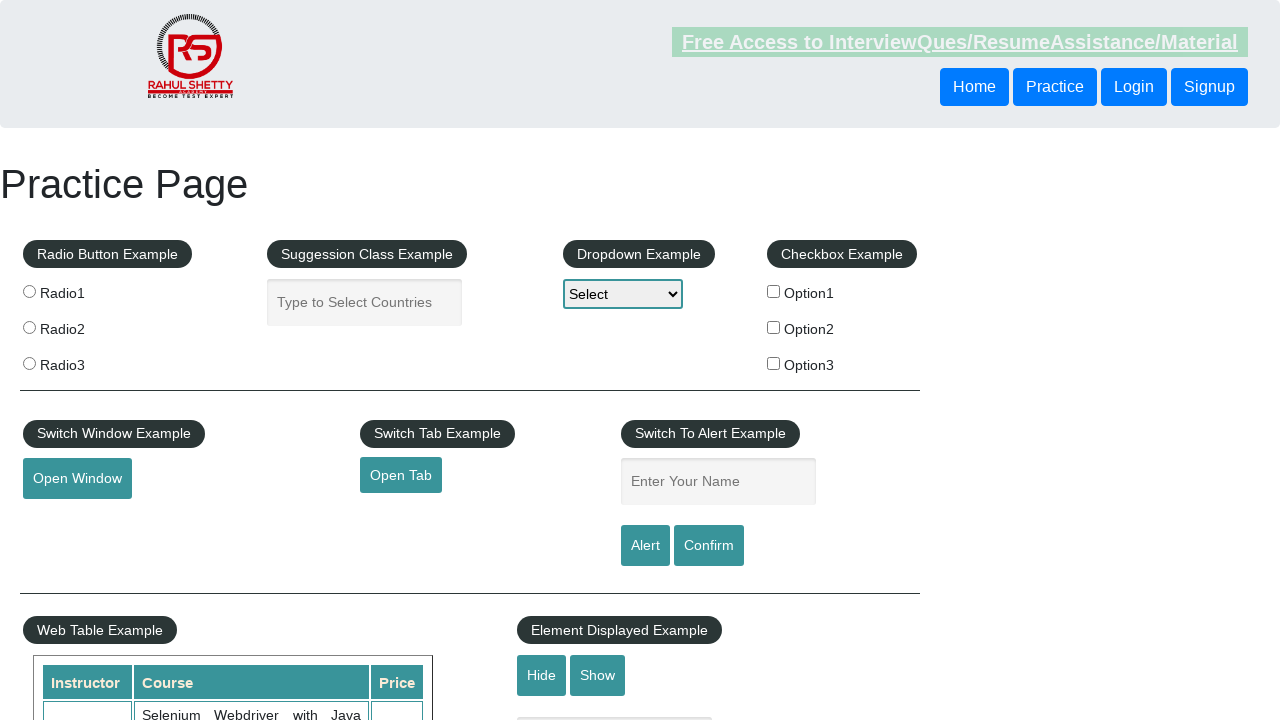

Filled name input field with 'Rahul' on #name
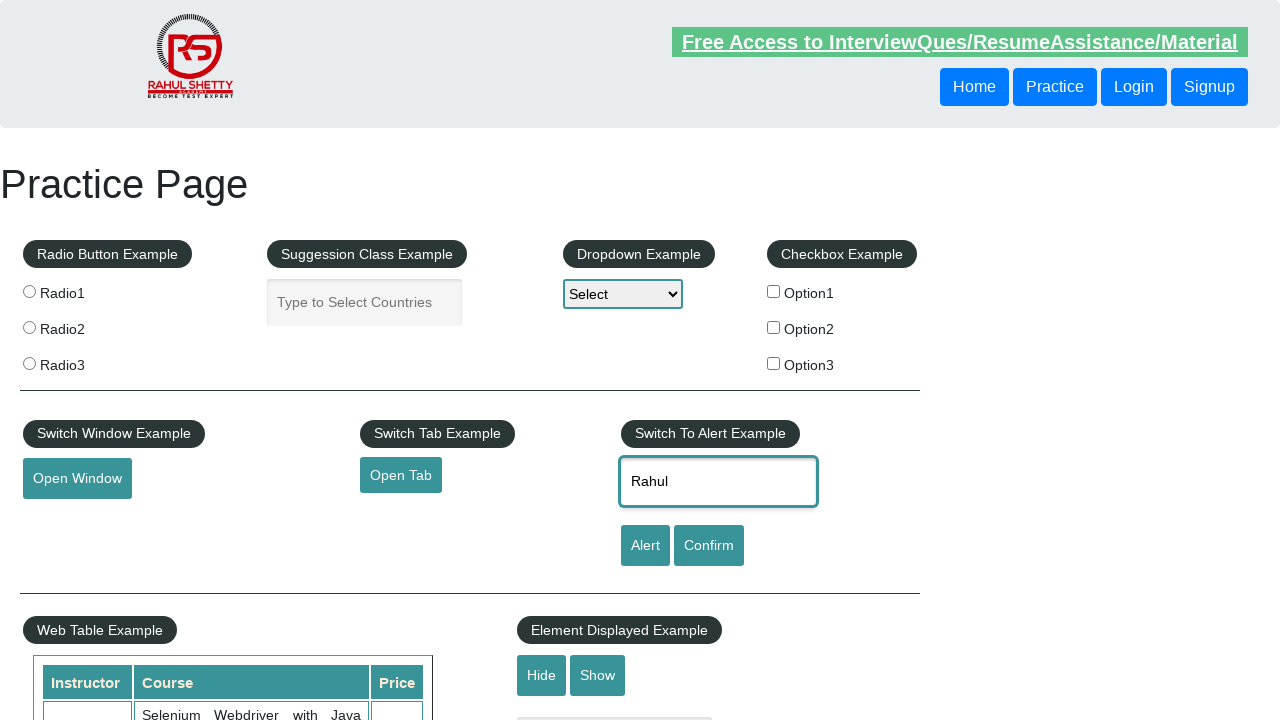

Clicked on name input field at (718, 482) on input[id='name']
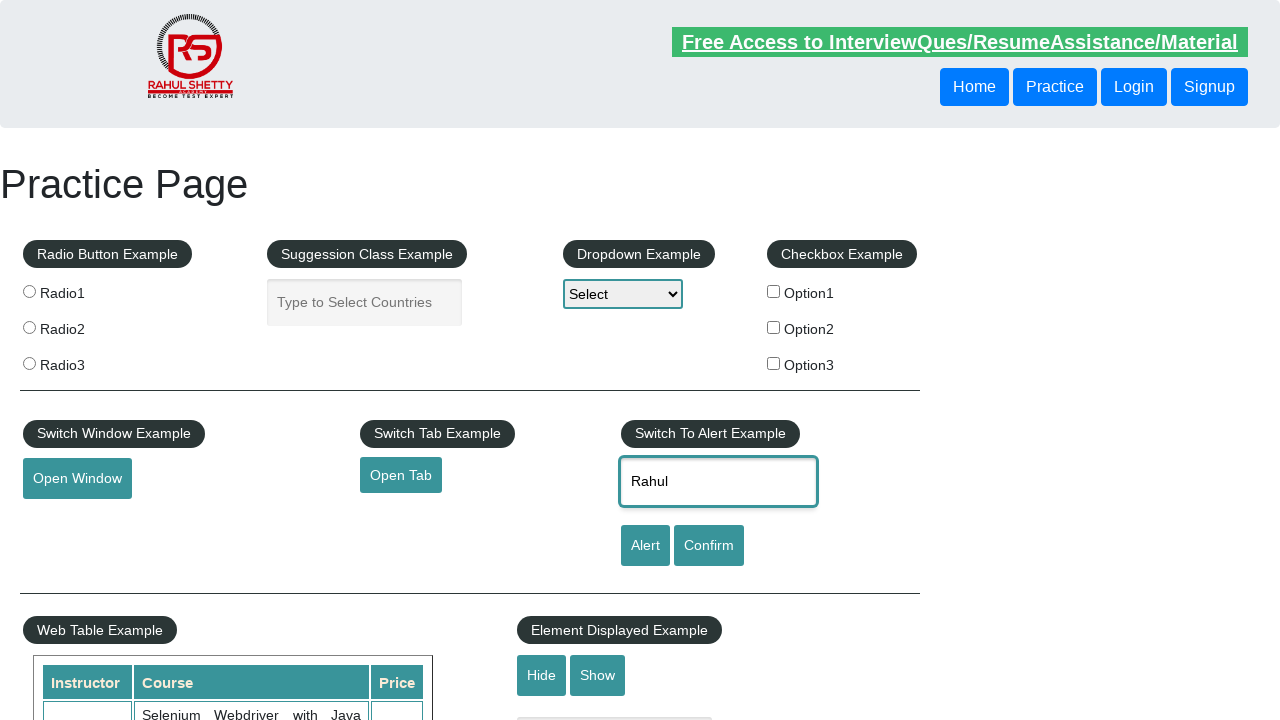

Clicked alert button to trigger alert dialog at (645, 546) on #alertbtn
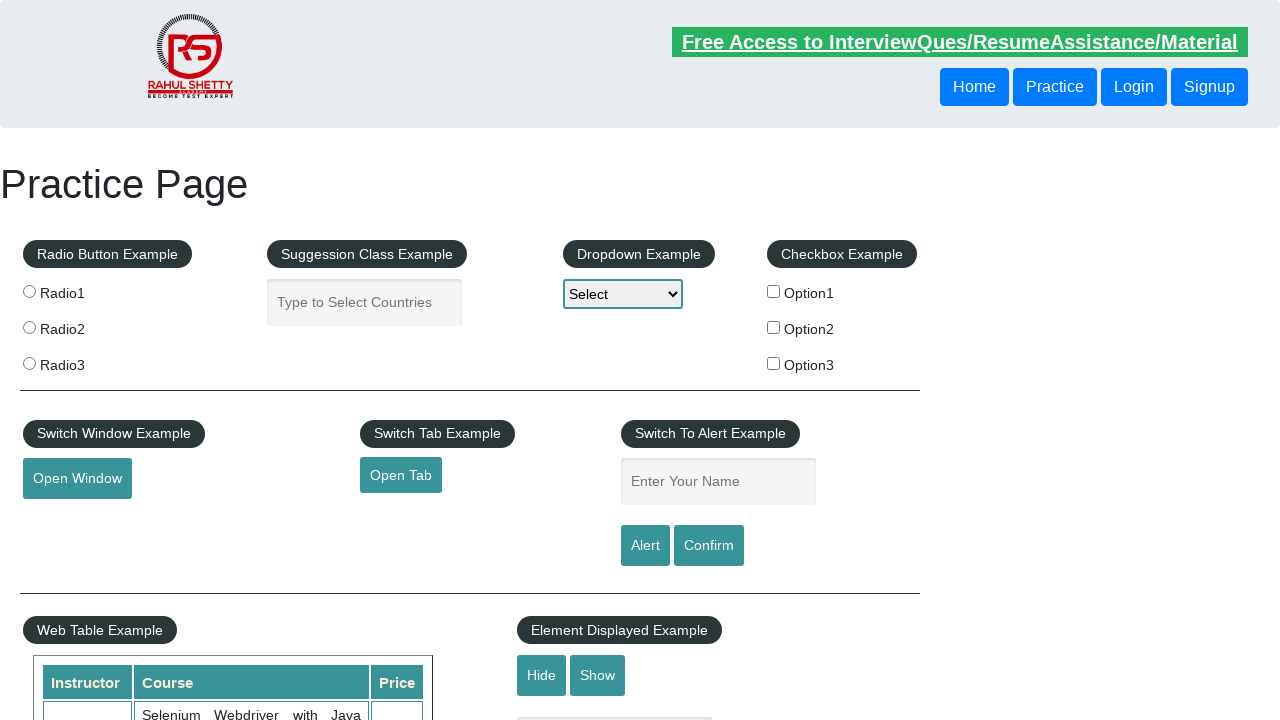

Set up dialog handler to accept alerts
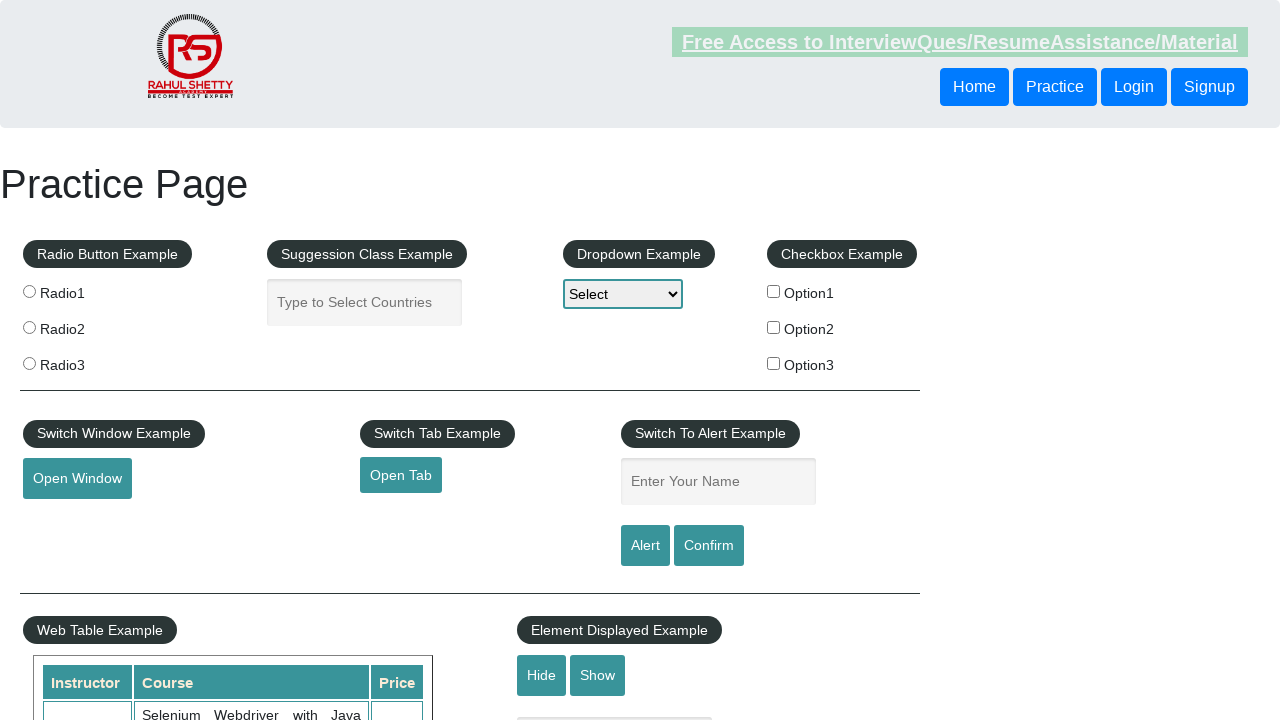

Alert accepted and brief wait for processing
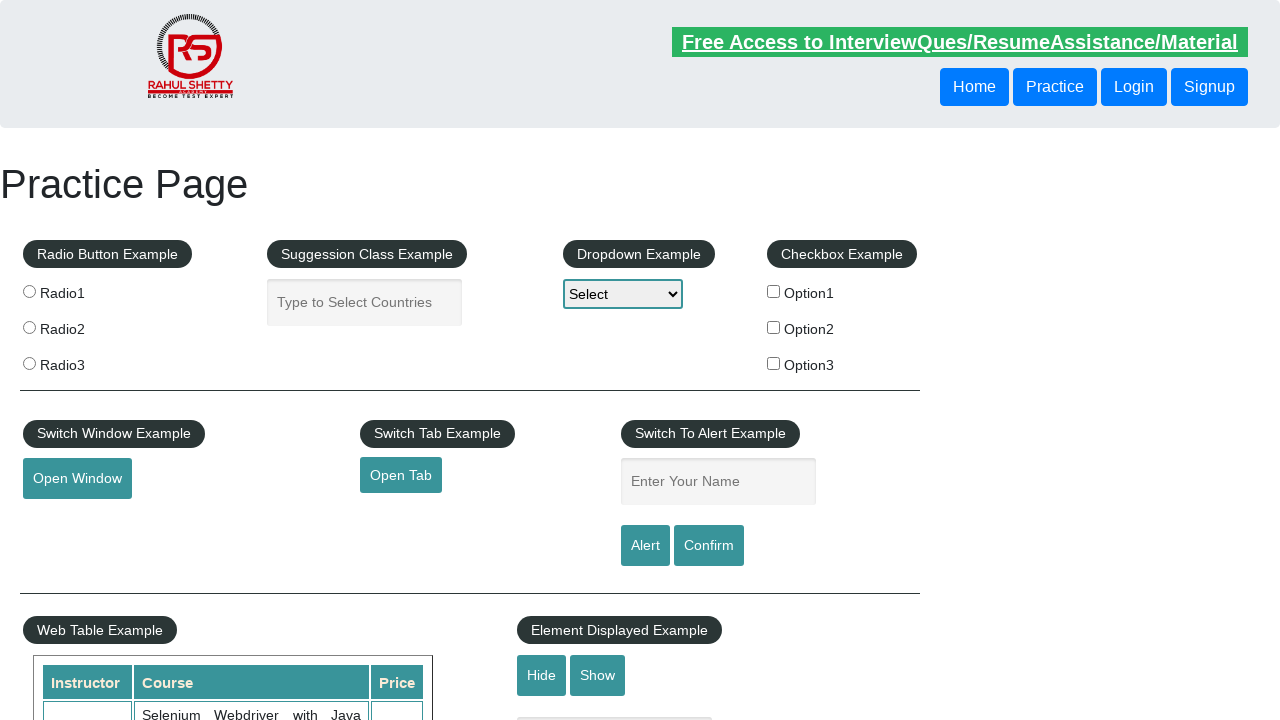

Clicked confirm button to trigger confirm dialog at (709, 546) on #confirmbtn
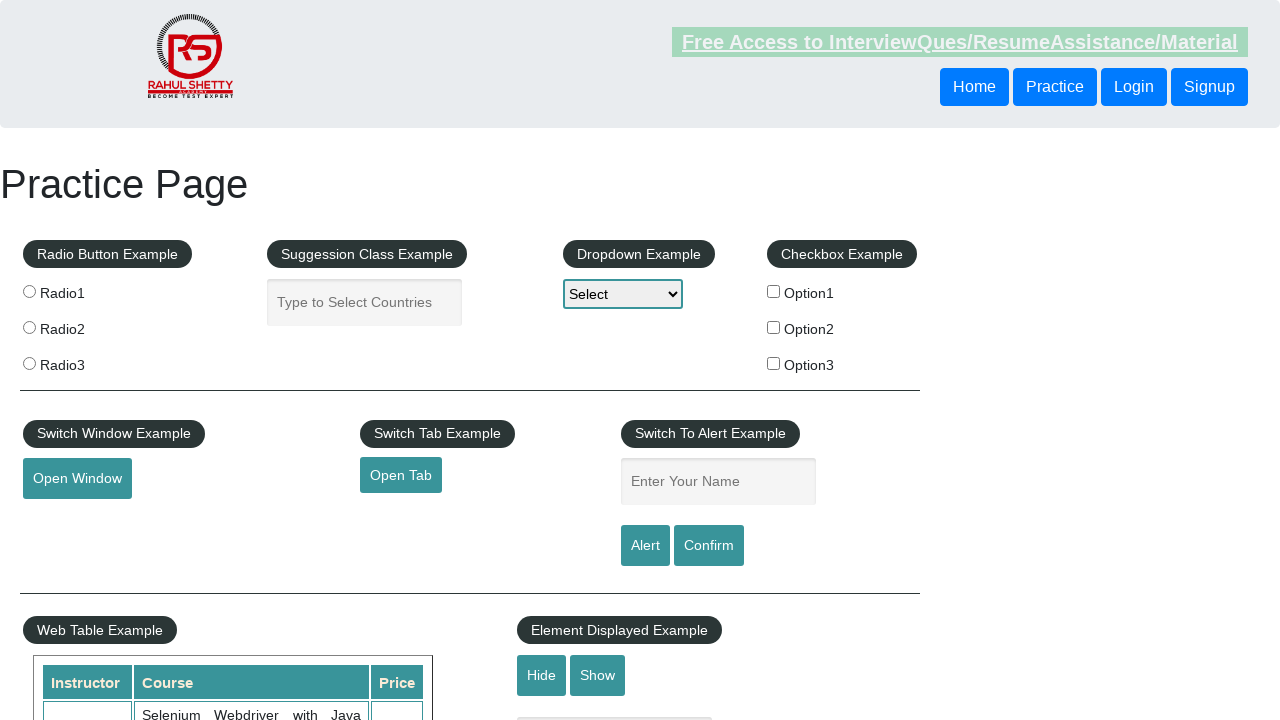

Set up dialog handler to dismiss confirm dialogs
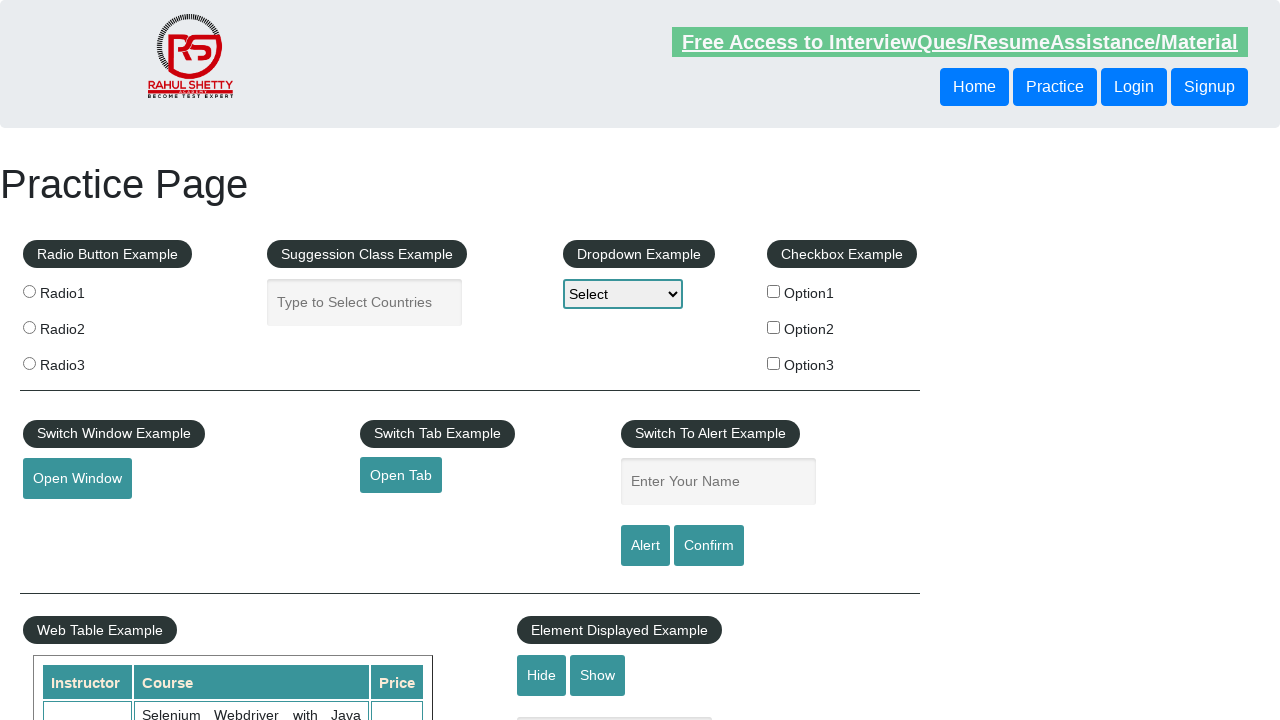

Confirm dialog dismissed and brief wait for processing
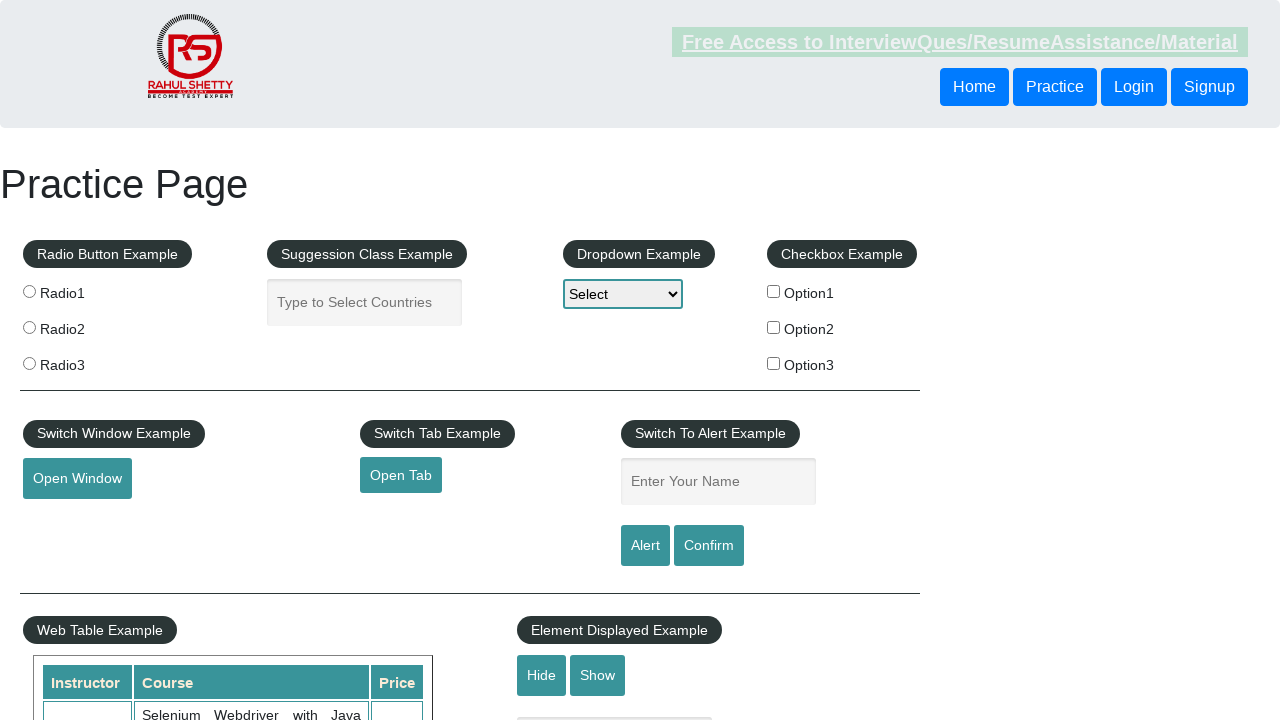

Verified first sibling button element exists using XPath following-sibling selector
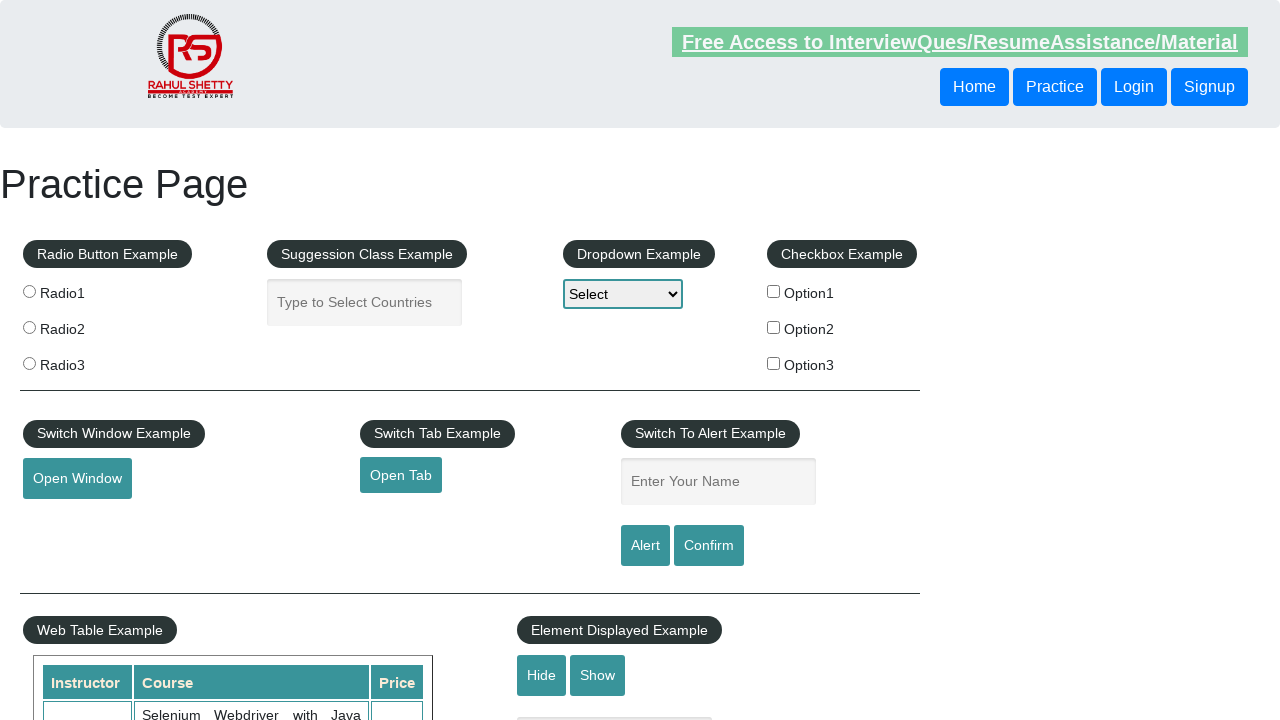

Verified second sibling button element exists using XPath parent/sibling selector
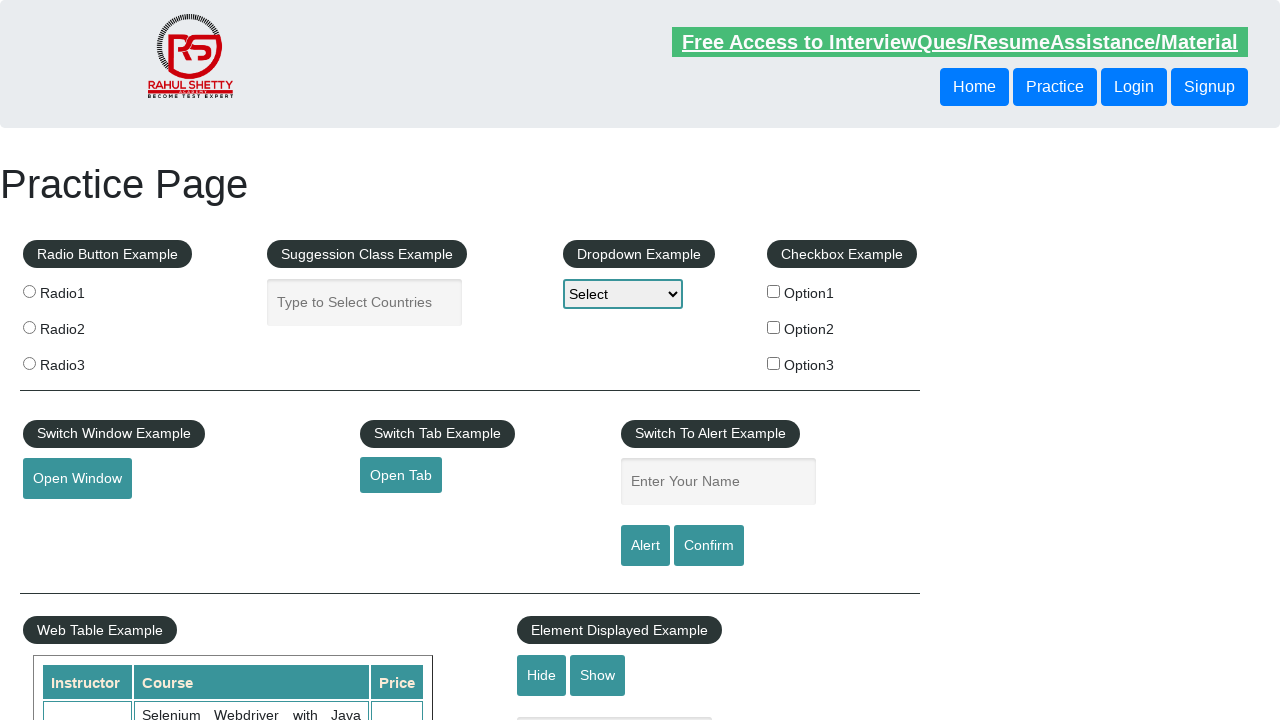

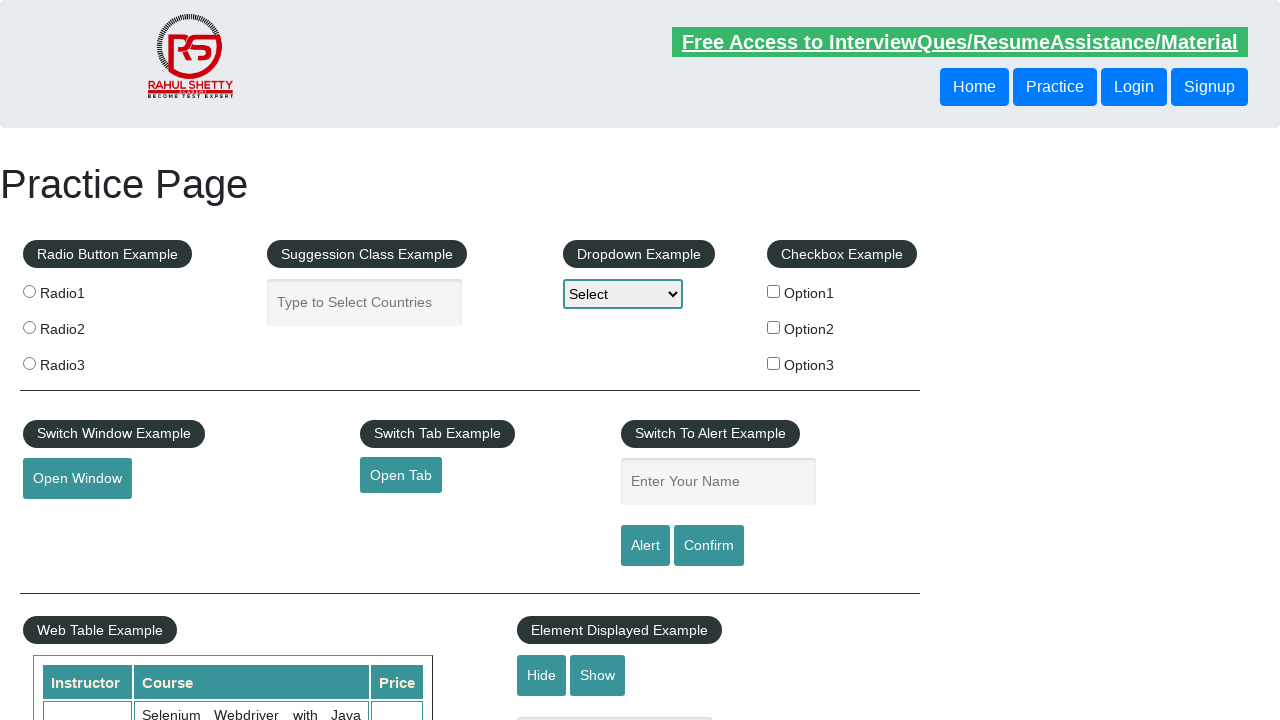